Iterates through all user resource links, clicks each one, and navigates back

Starting URL: https://sfbay.craigslist.org/

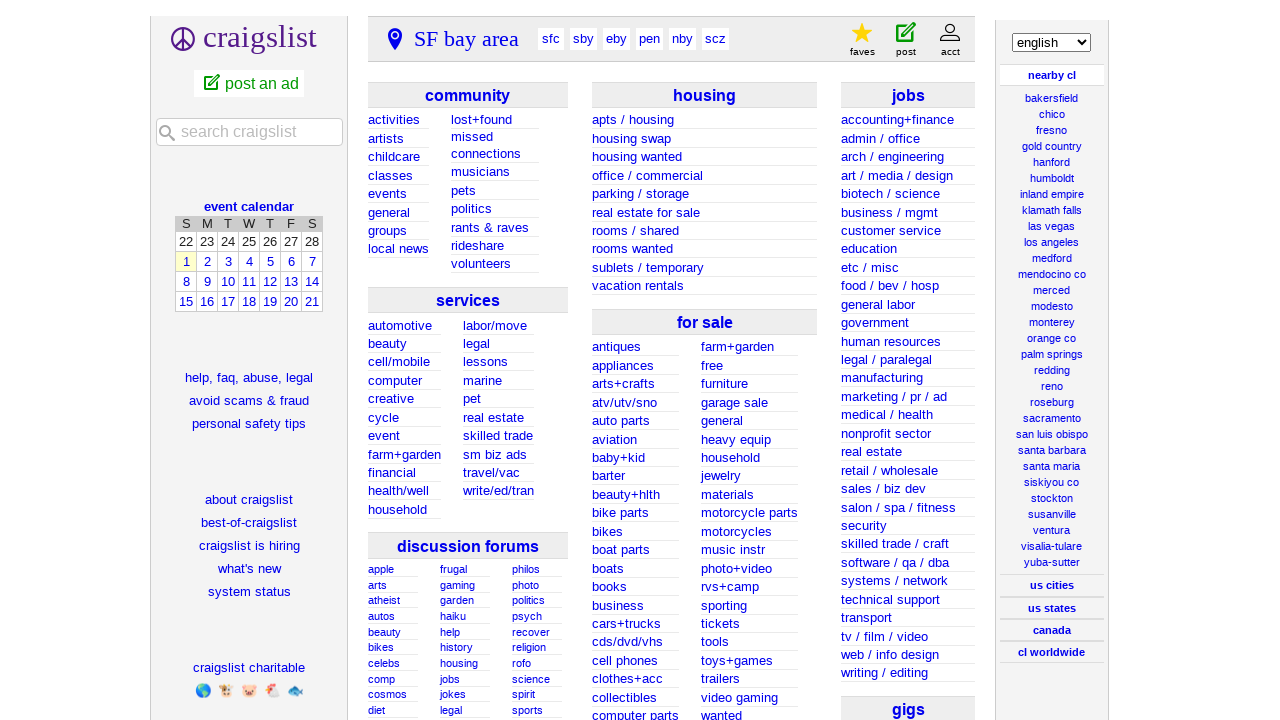

Located all user resource links on the page
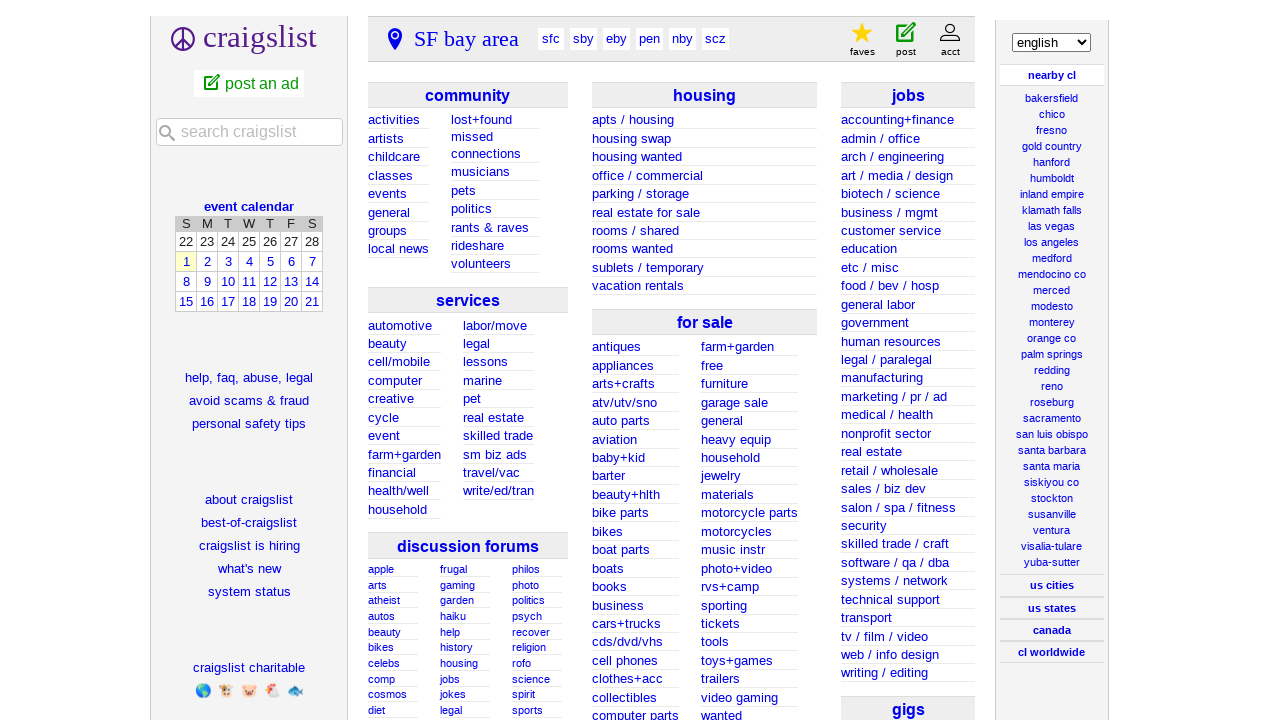

Found 3 user resource links
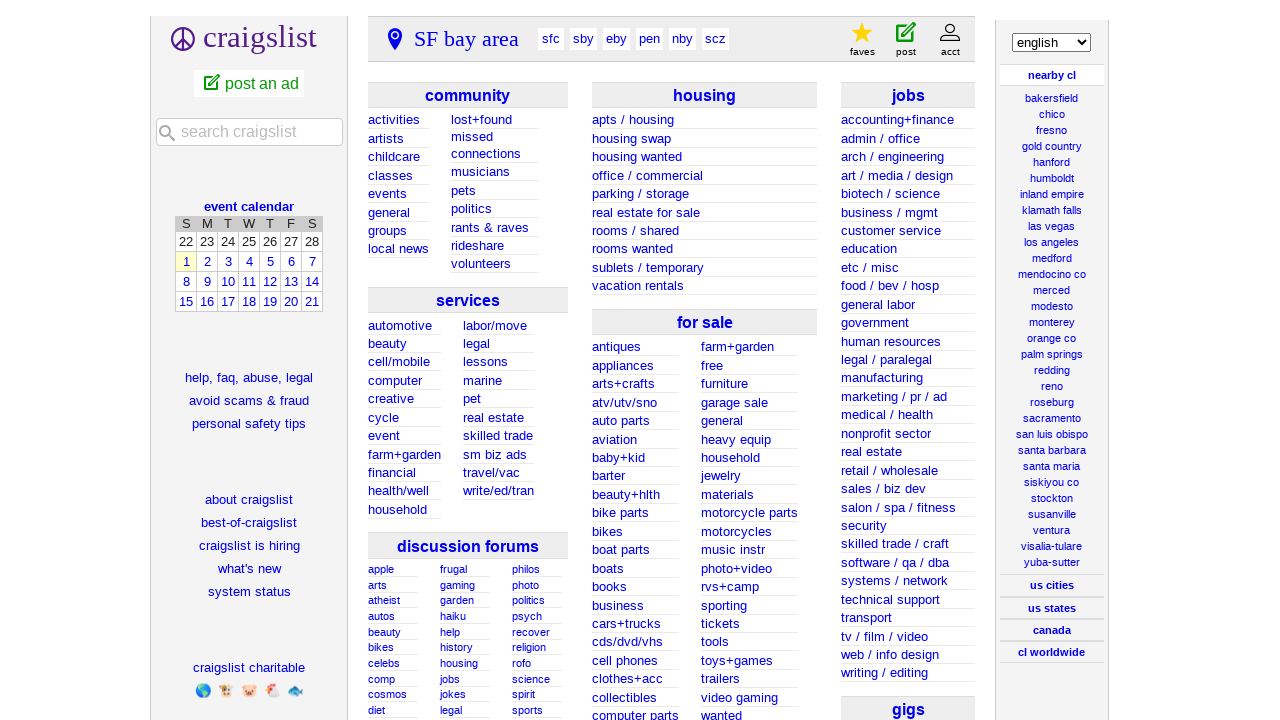

Re-located user resource links for iteration 1
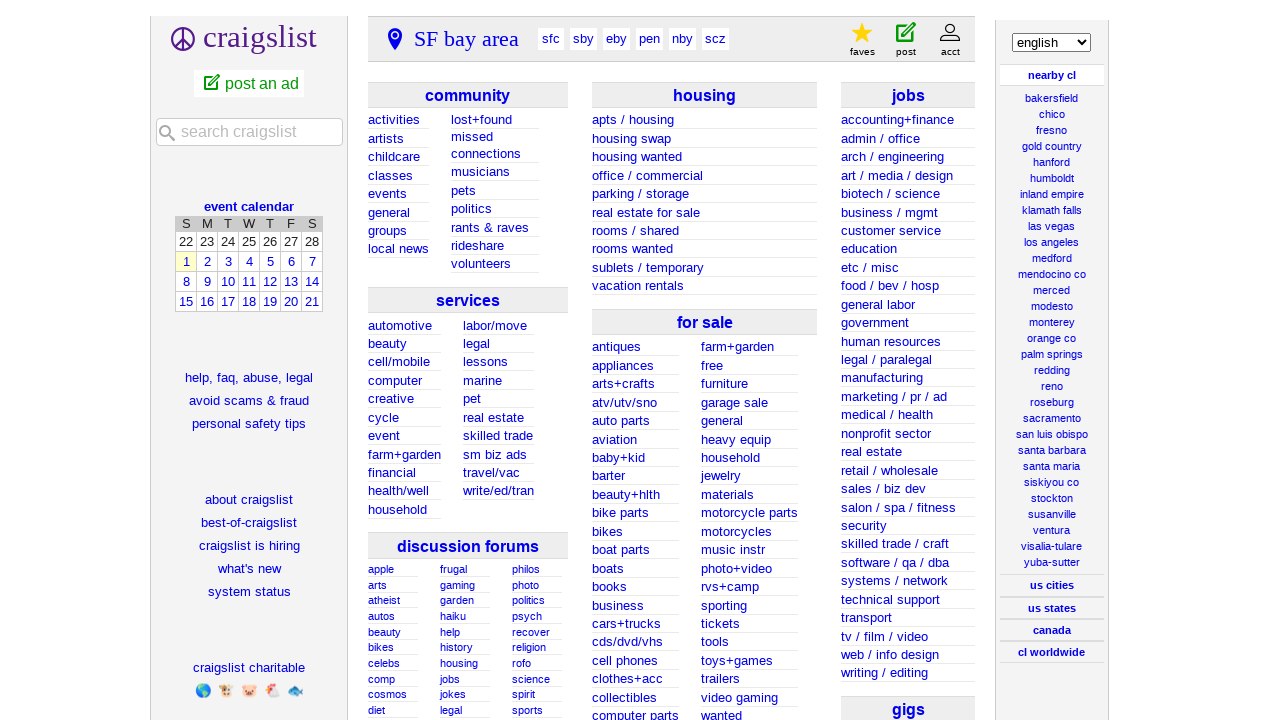

Retrieved text content 'help, faq, abuse, legal' from link 1
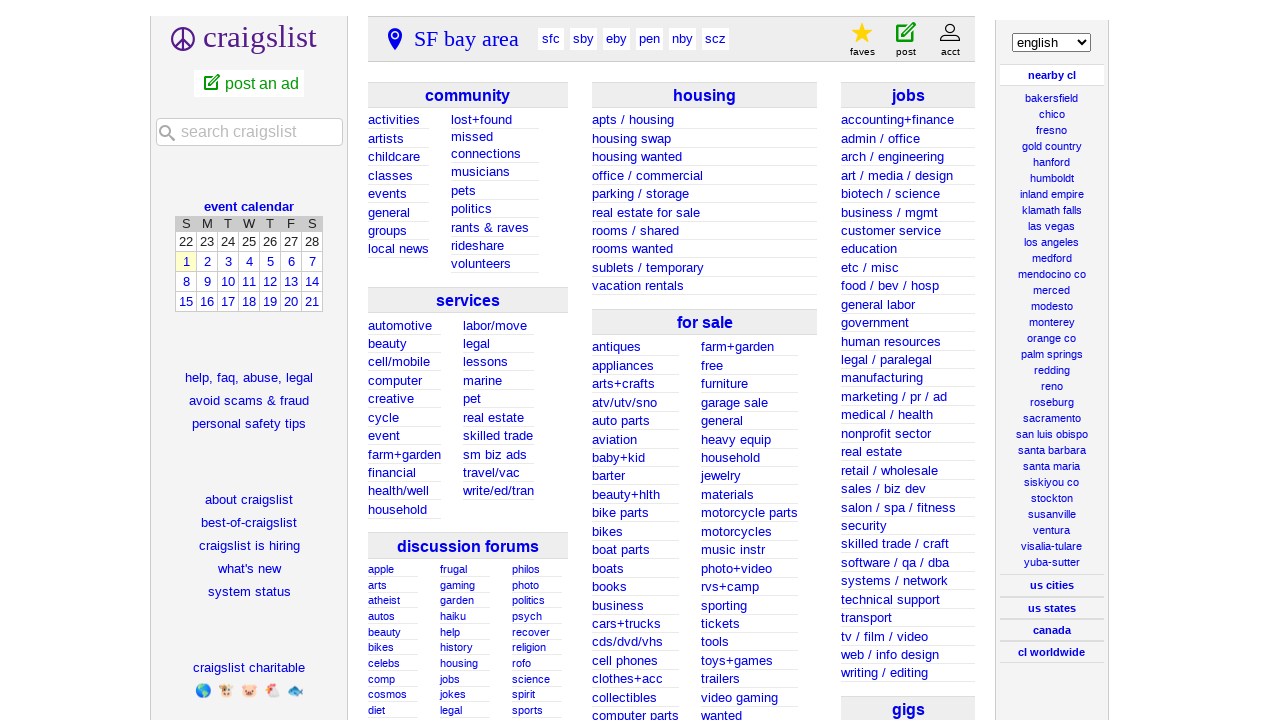

Clicked user resource link: 'help, faq, abuse, legal' at (249, 377) on #user_resources a:has-text('help, faq, abuse, legal')
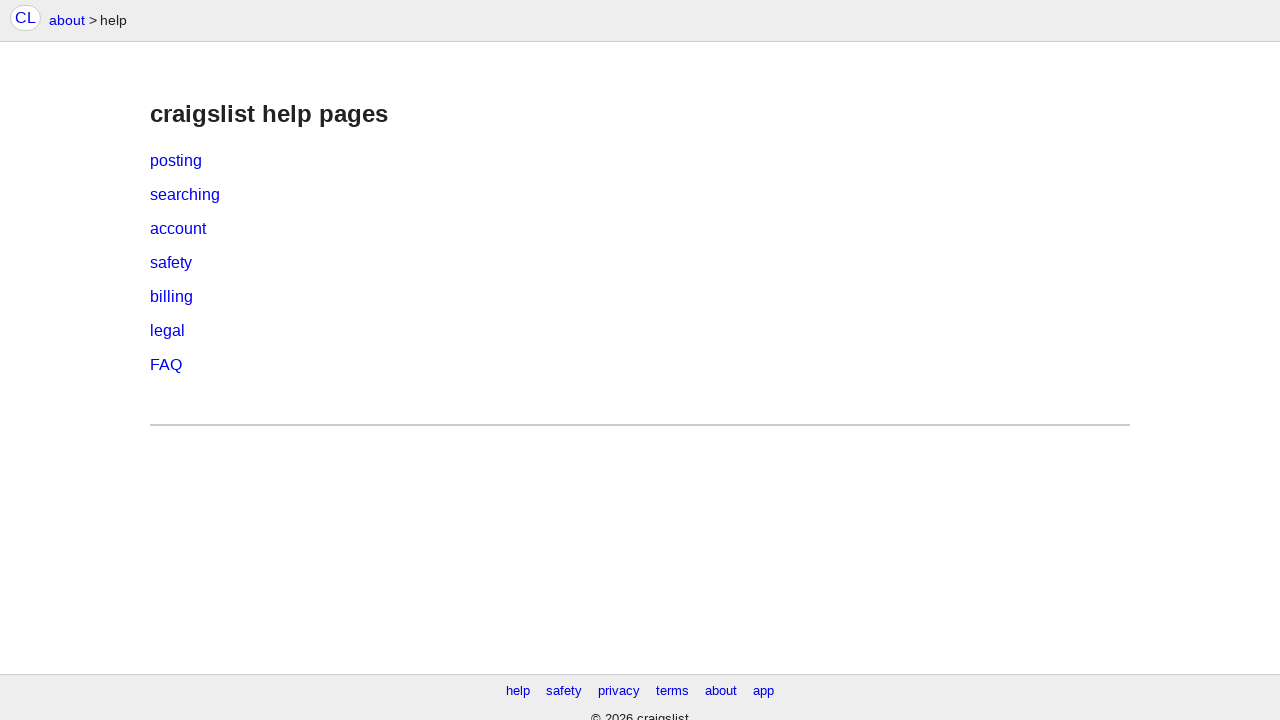

Navigated back to Craigslist SF Bay Area page
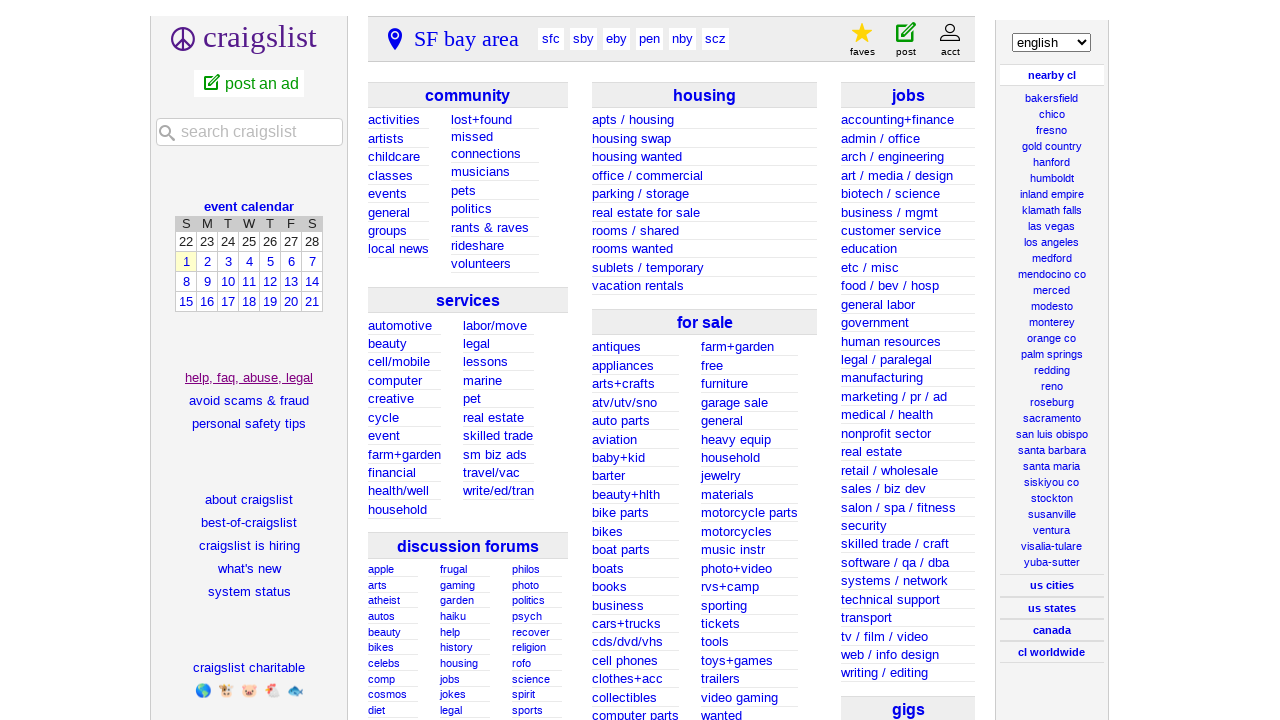

Re-located user resource links for iteration 2
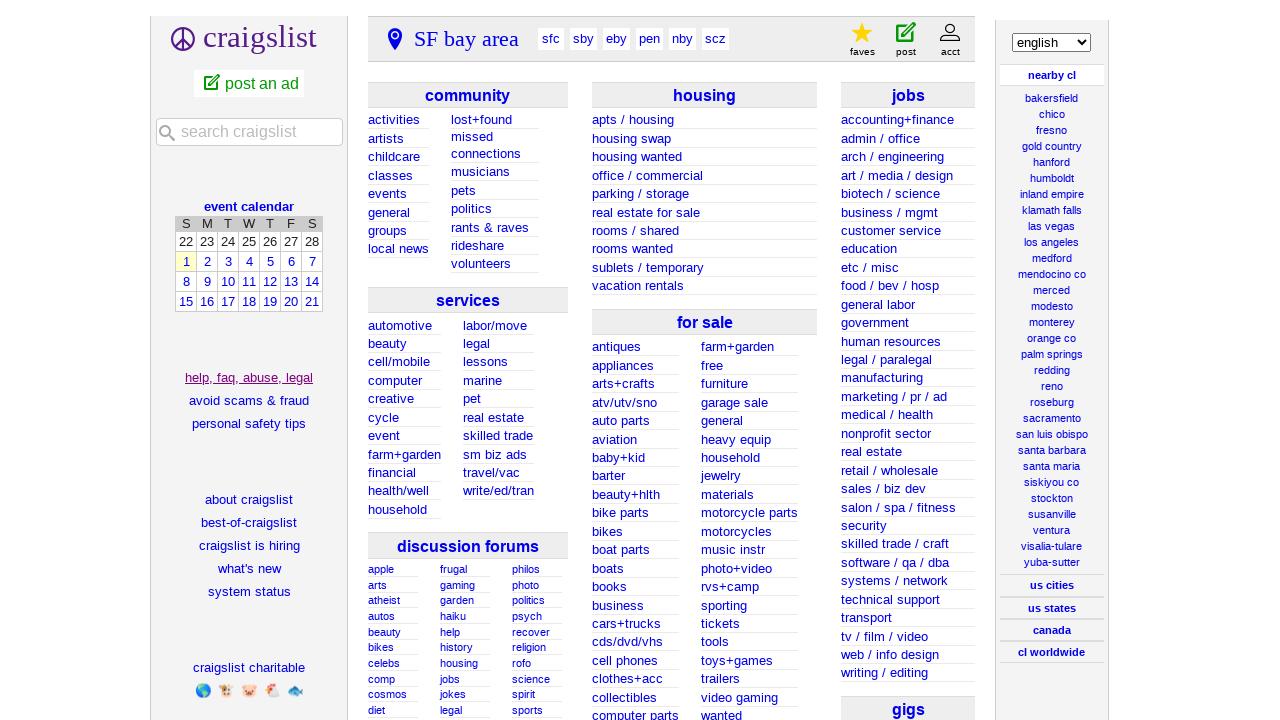

Retrieved text content 'avoid scams & fraud' from link 2
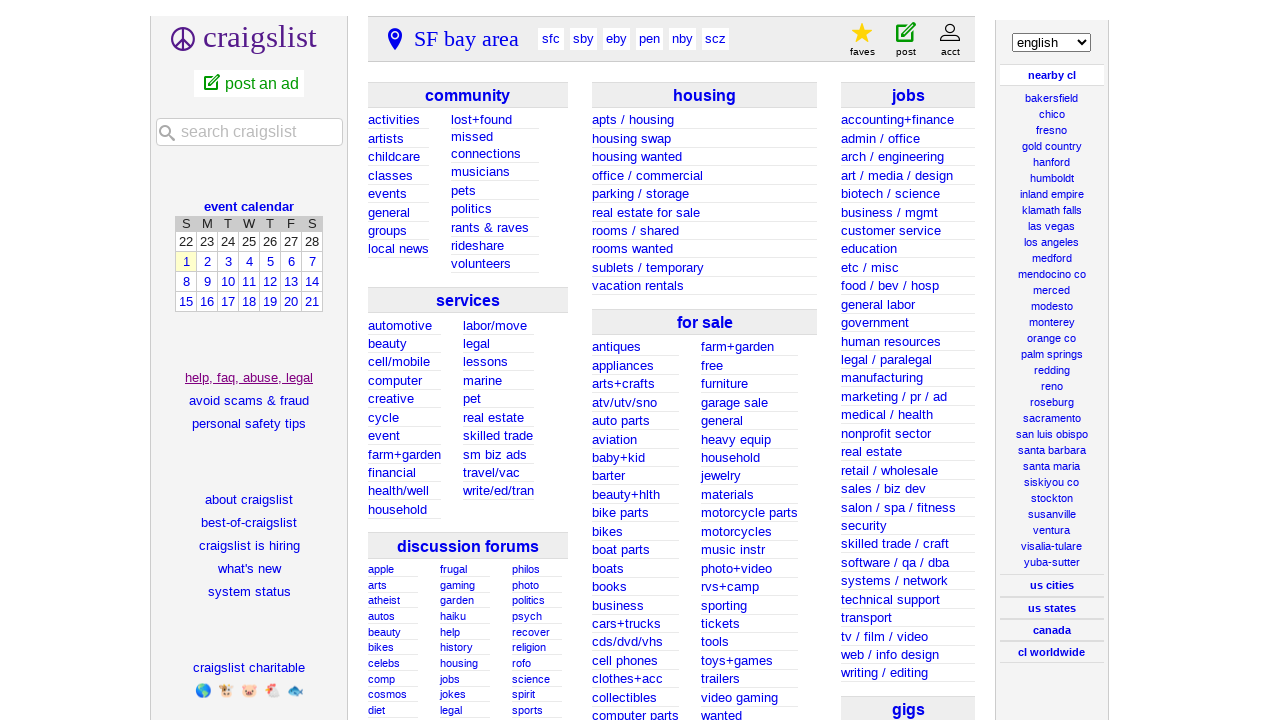

Clicked user resource link: 'avoid scams & fraud' at (249, 400) on #user_resources a:has-text('avoid scams & fraud')
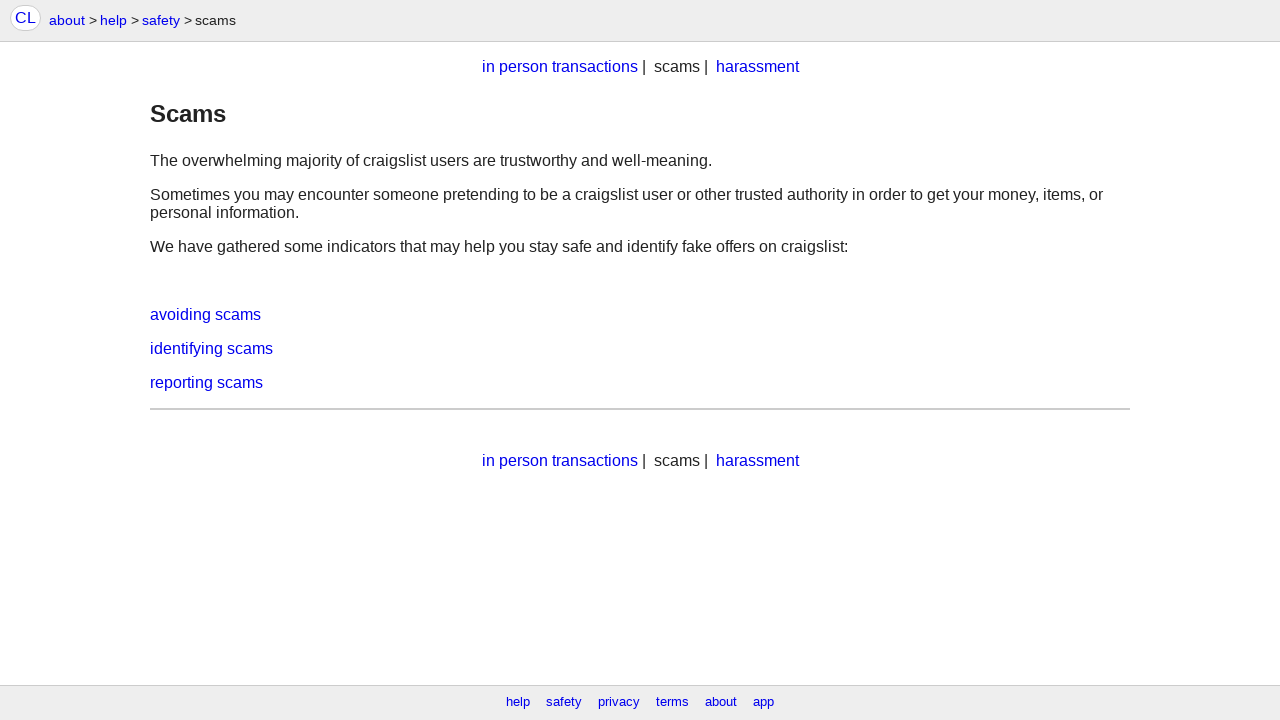

Navigated back to Craigslist SF Bay Area page
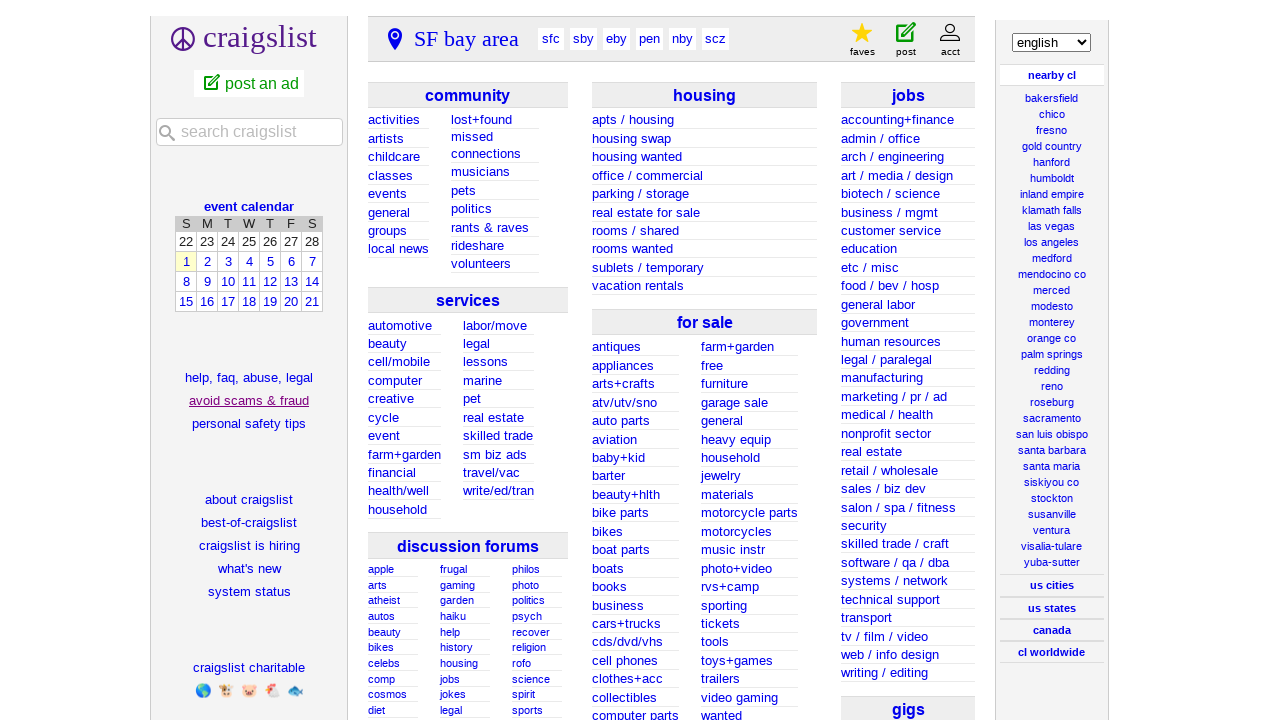

Re-located user resource links for iteration 3
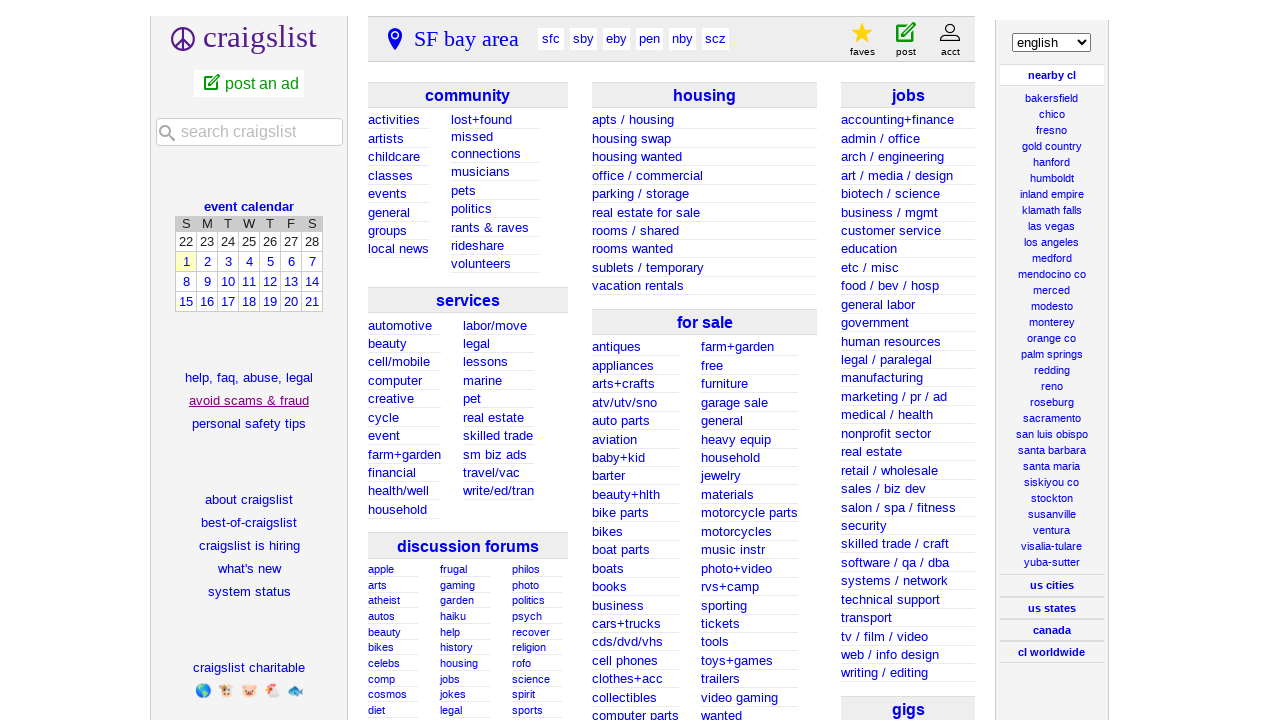

Retrieved text content 'personal safety tips' from link 3
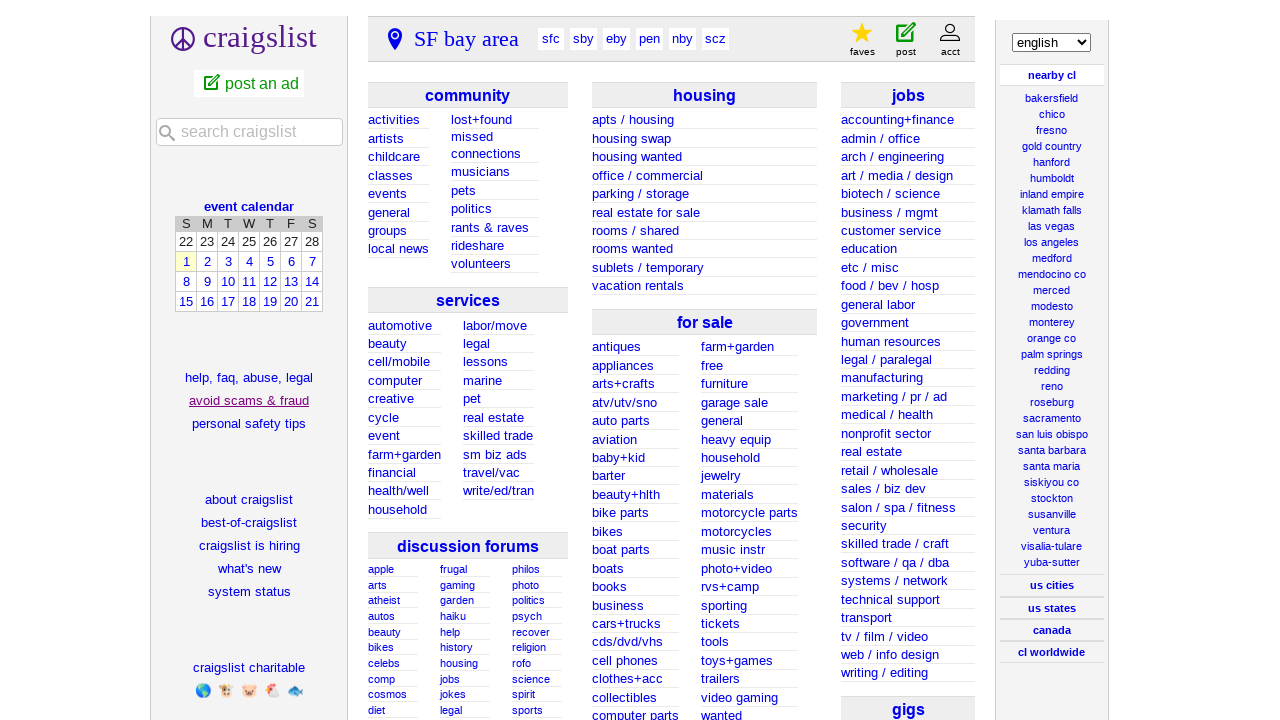

Clicked user resource link: 'personal safety tips' at (249, 423) on #user_resources a:has-text('personal safety tips')
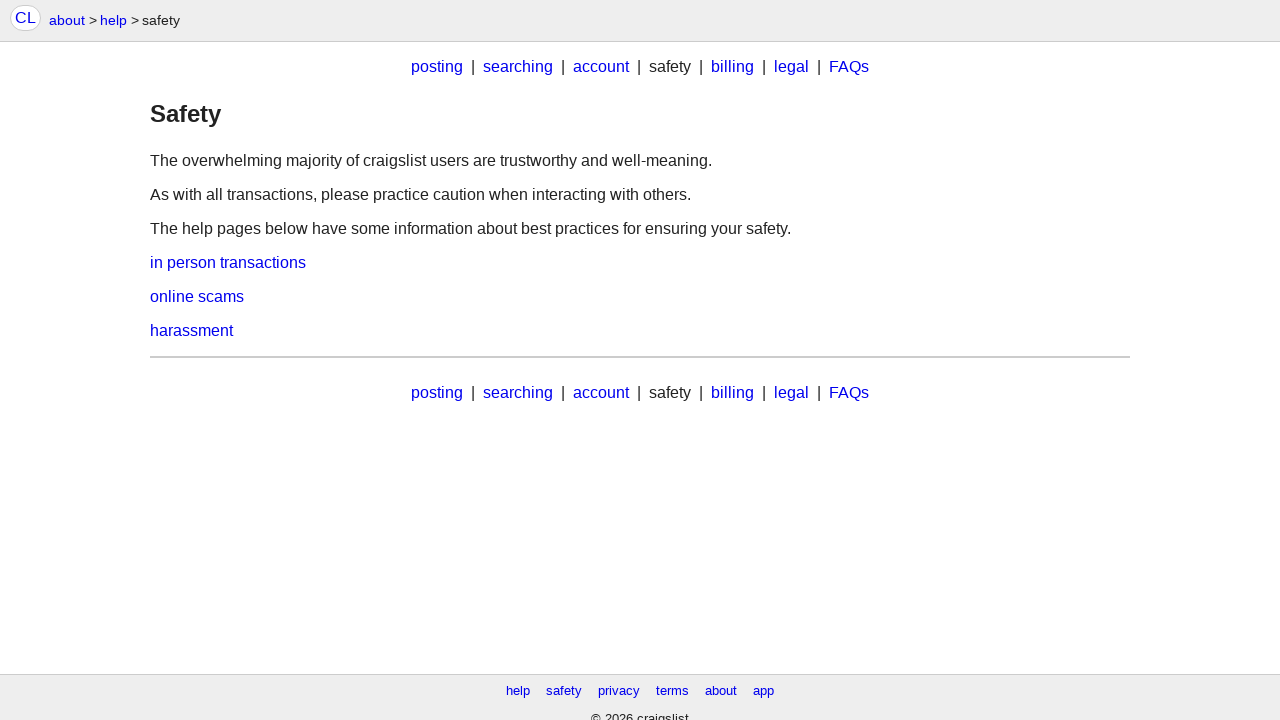

Navigated back to Craigslist SF Bay Area page
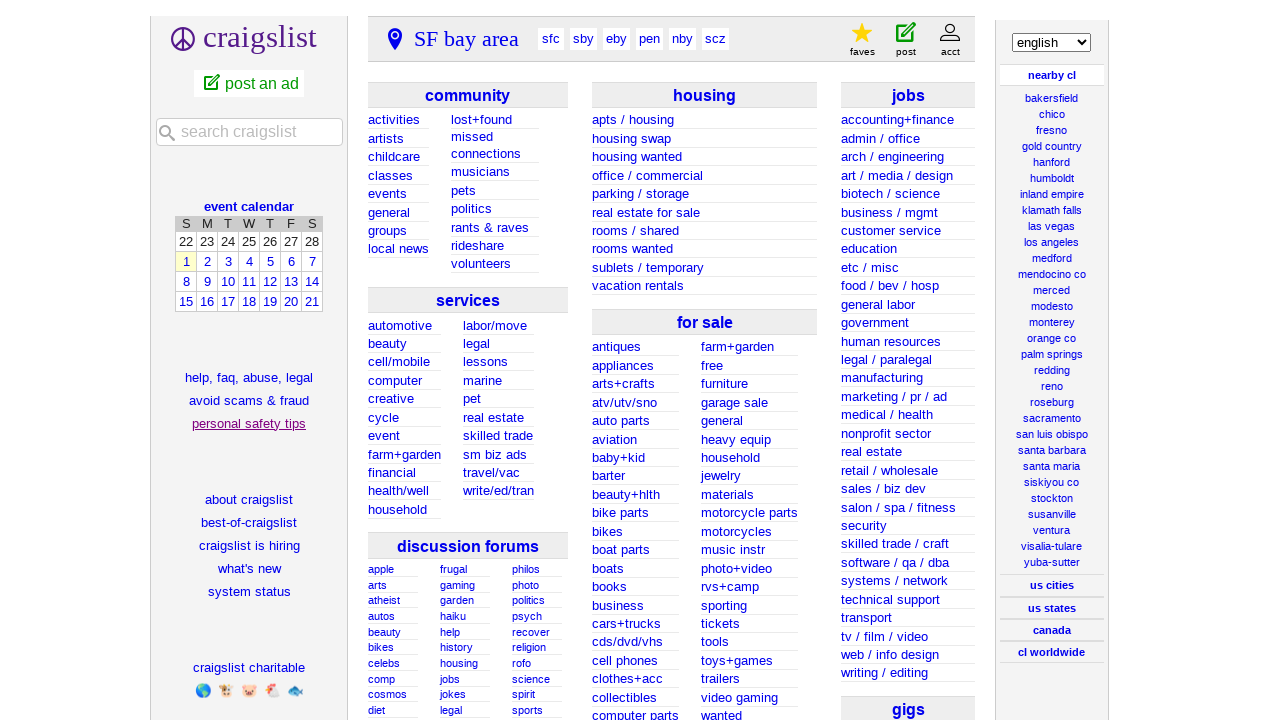

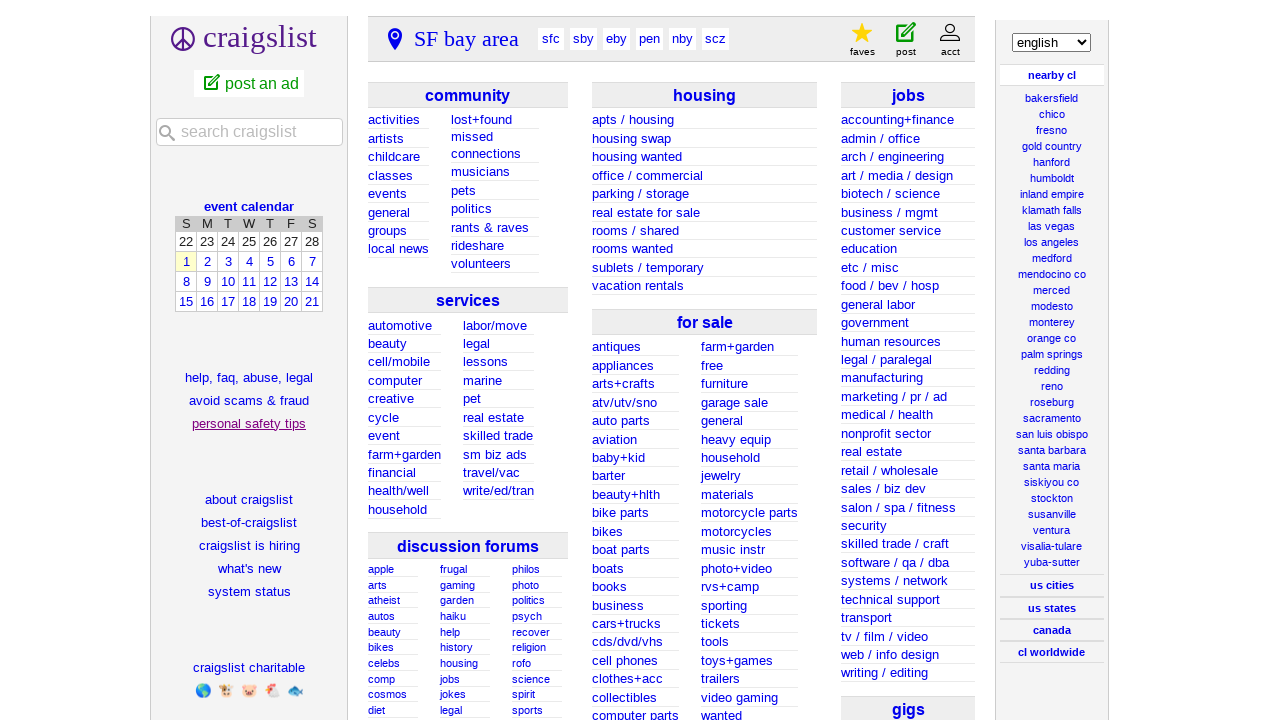